Tests basic browser navigation functionality including page refresh, window minimize/maximize, navigating to a new page, and using browser back/forward controls.

Starting URL: https://demoqa.com/

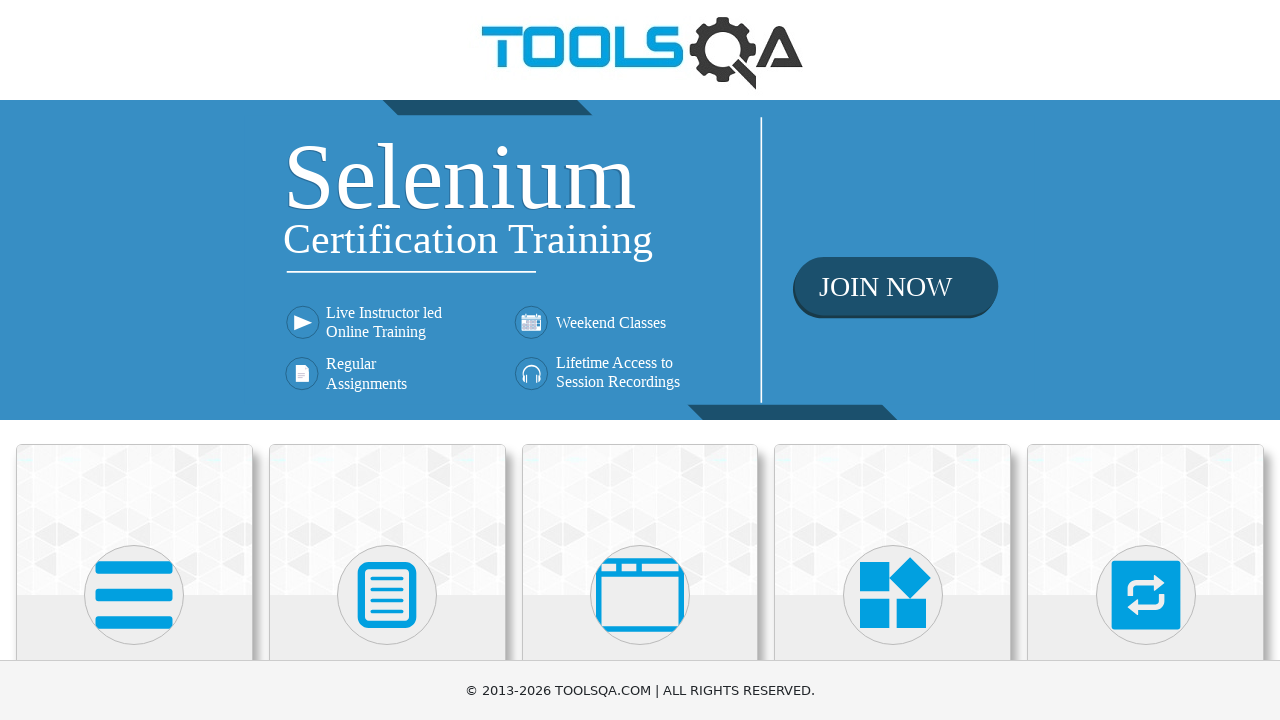

Refreshed the current page
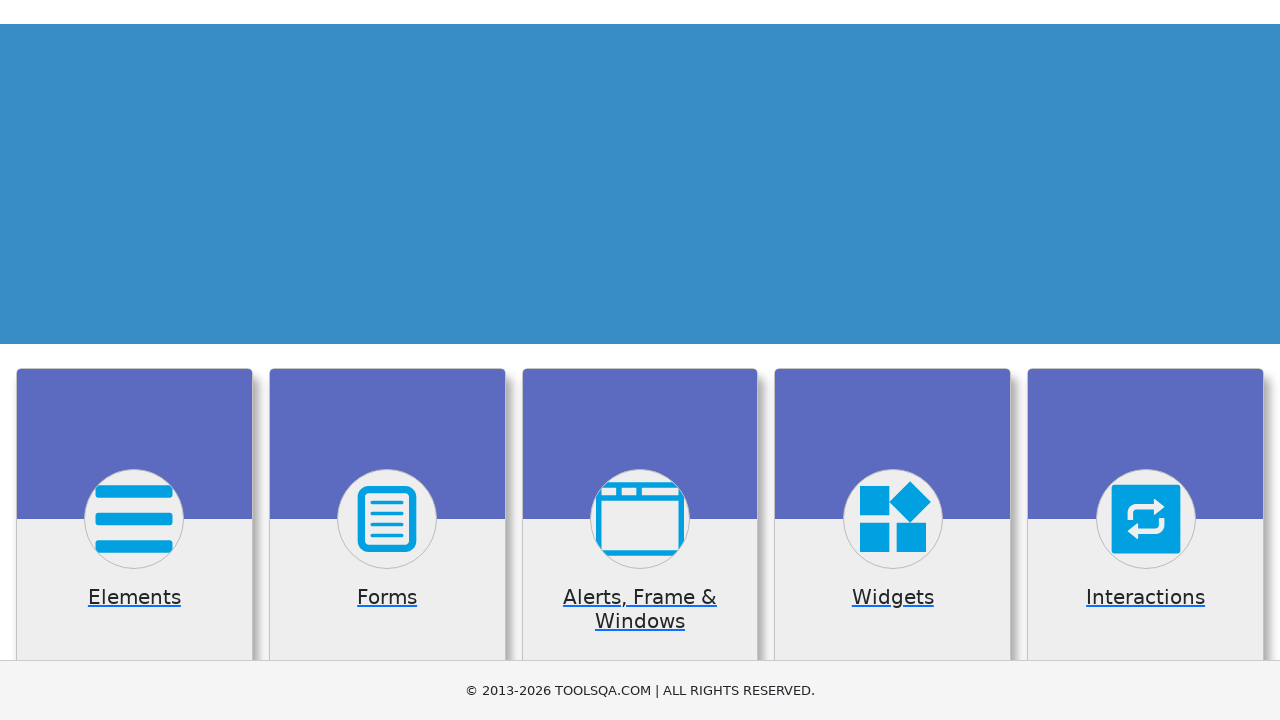

Navigated to Elements page
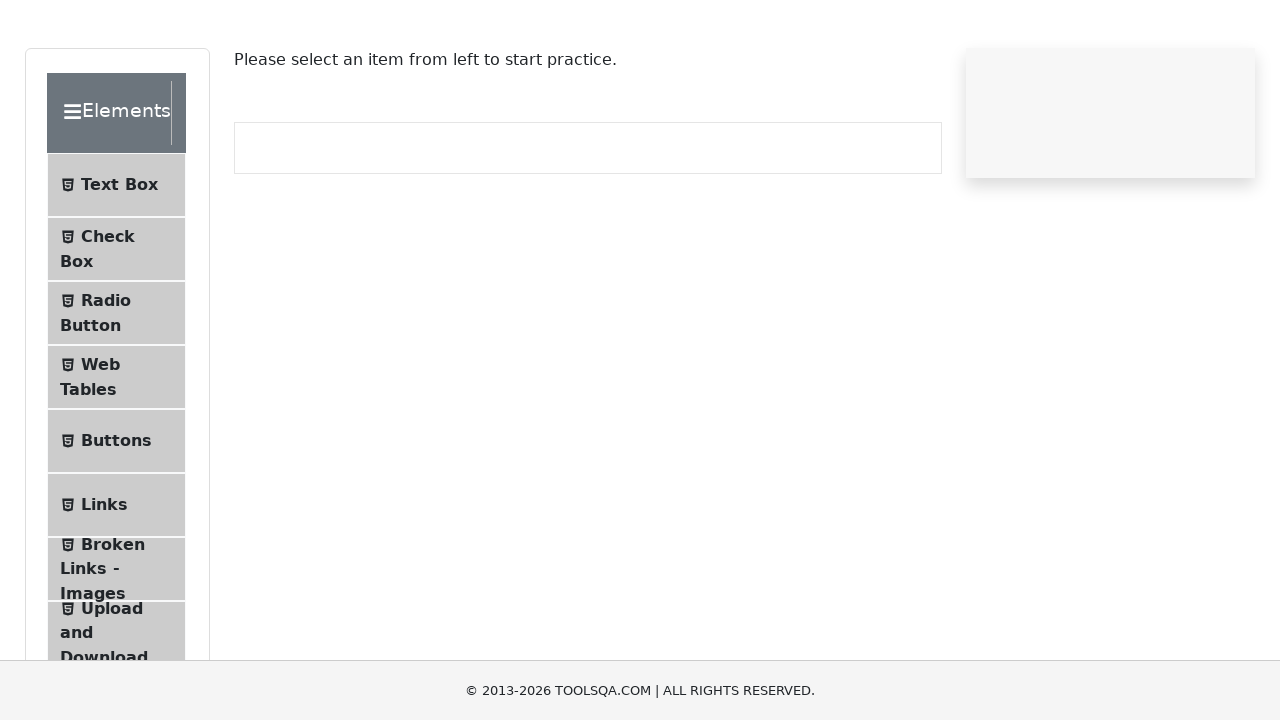

Used browser back button to navigate to previous page
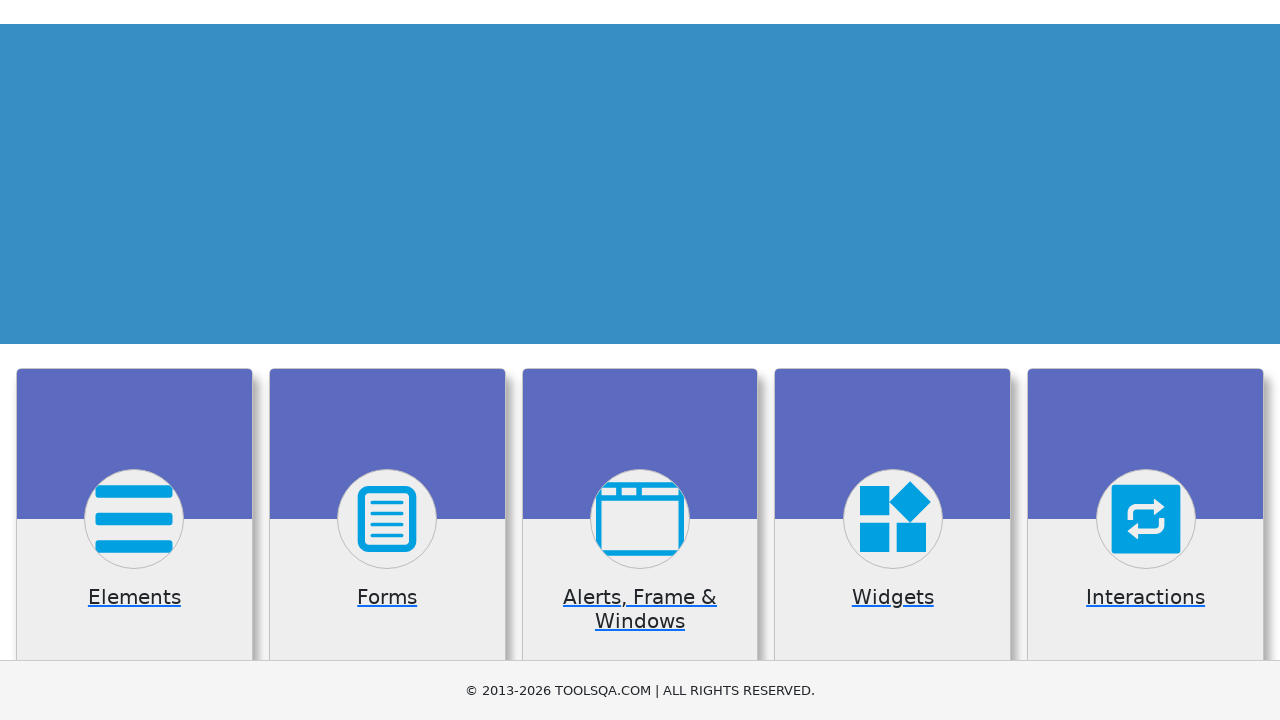

Waited for page DOM to finish loading
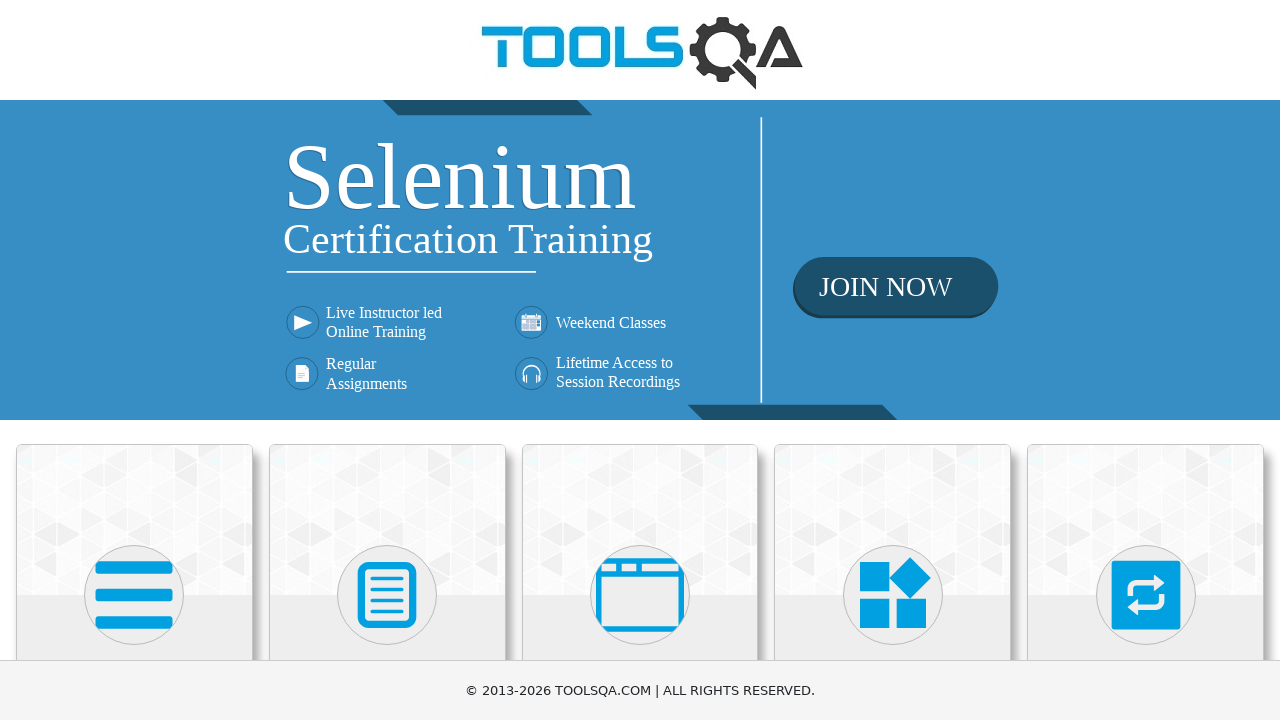

Used browser forward button to navigate to Elements page again
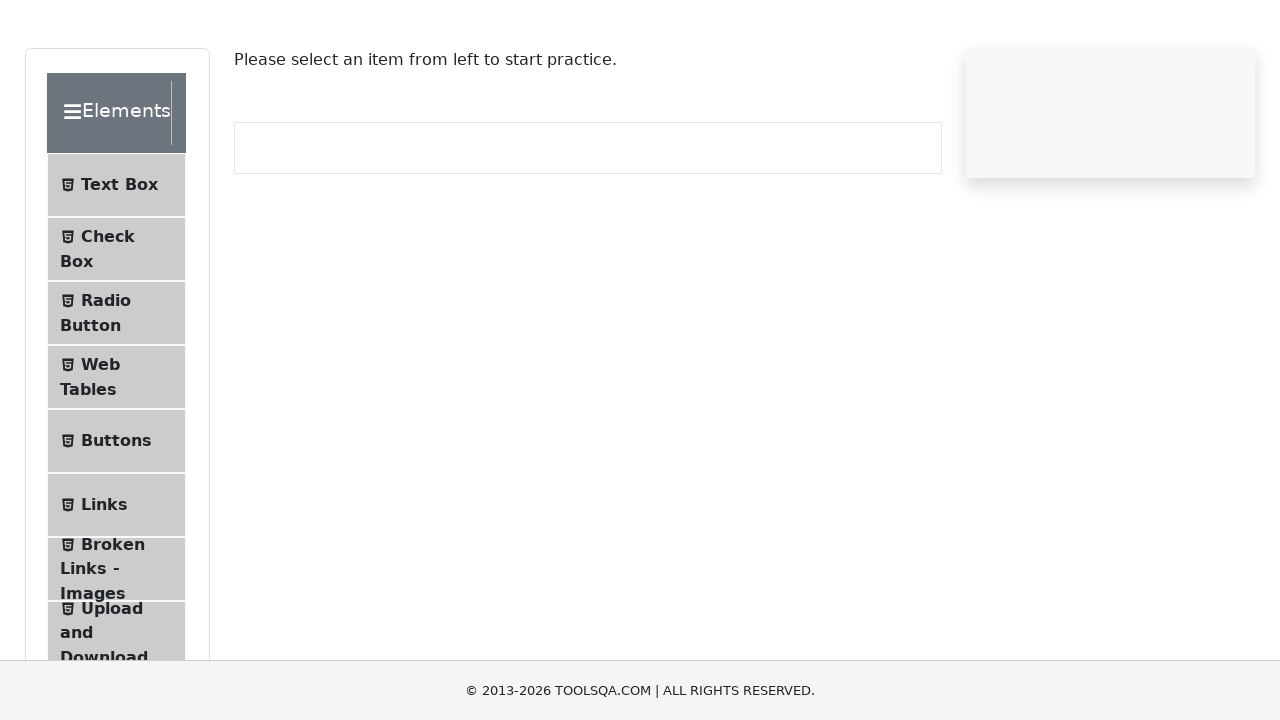

Waited for page DOM to finish loading
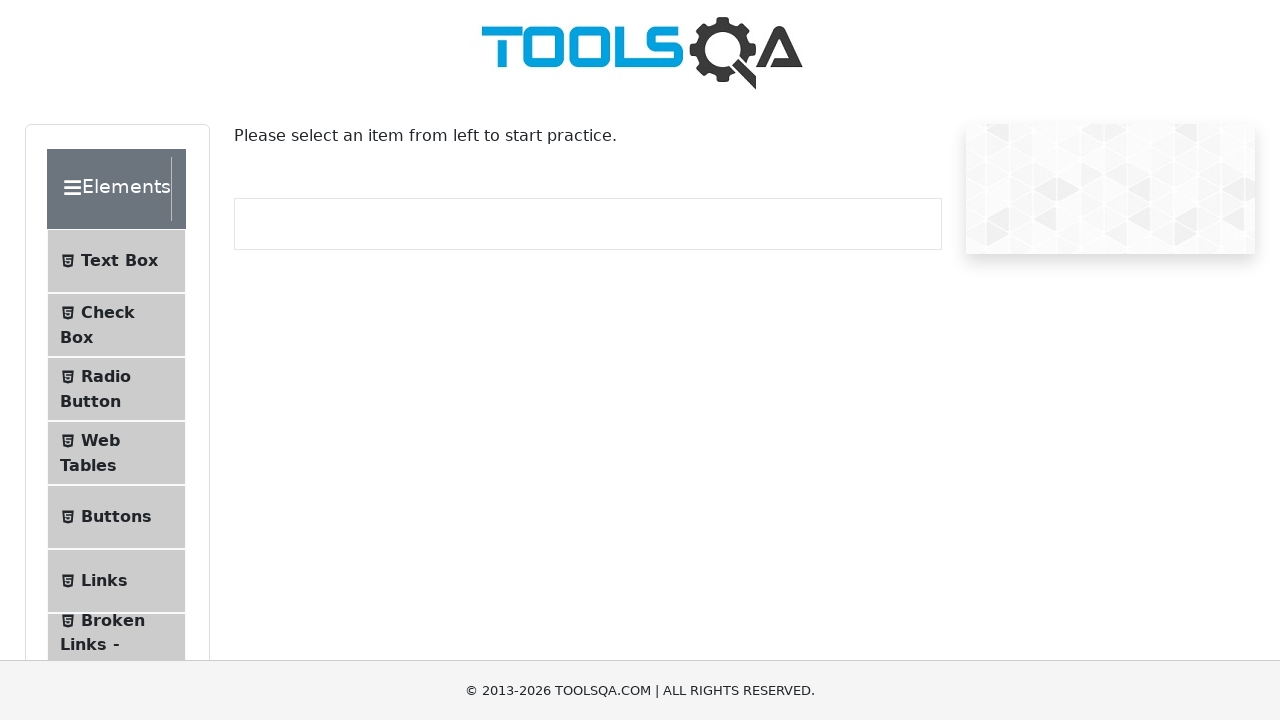

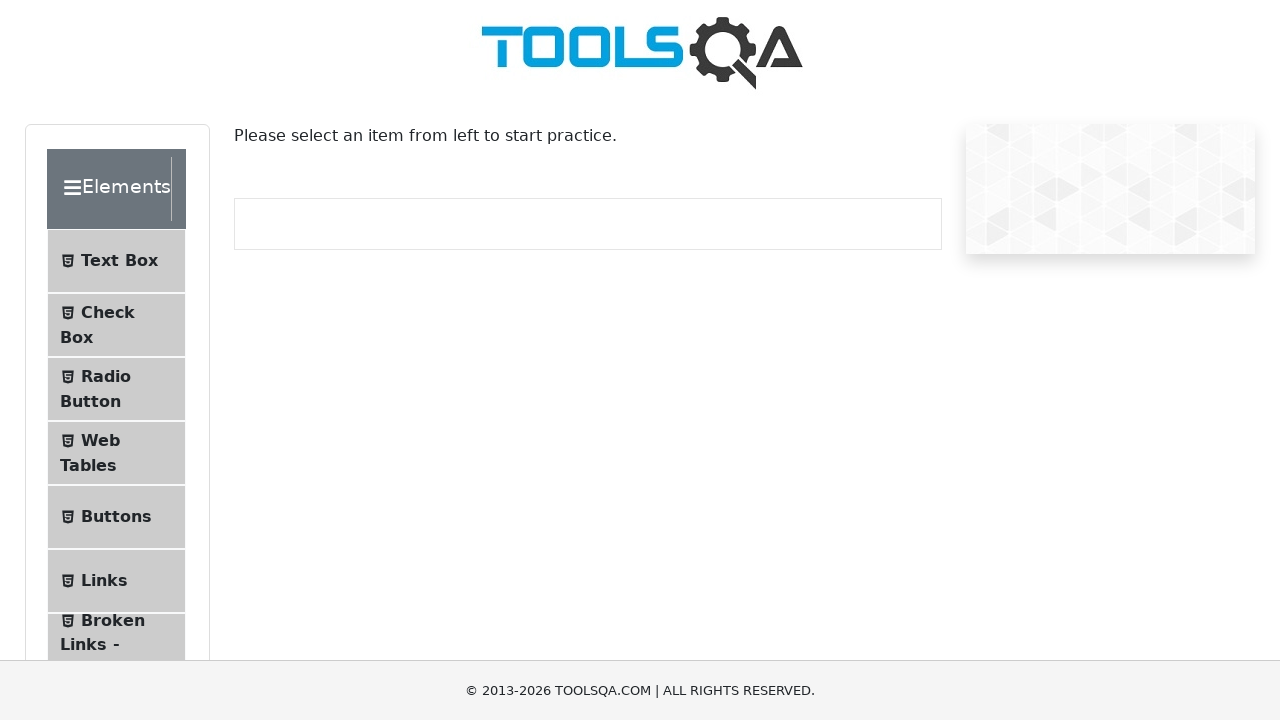